Tests a math puzzle form by extracting a value from an element's custom attribute, calculating the result using a logarithmic formula, filling in the answer, checking required checkboxes, and submitting the form.

Starting URL: http://suninjuly.github.io/get_attribute.html

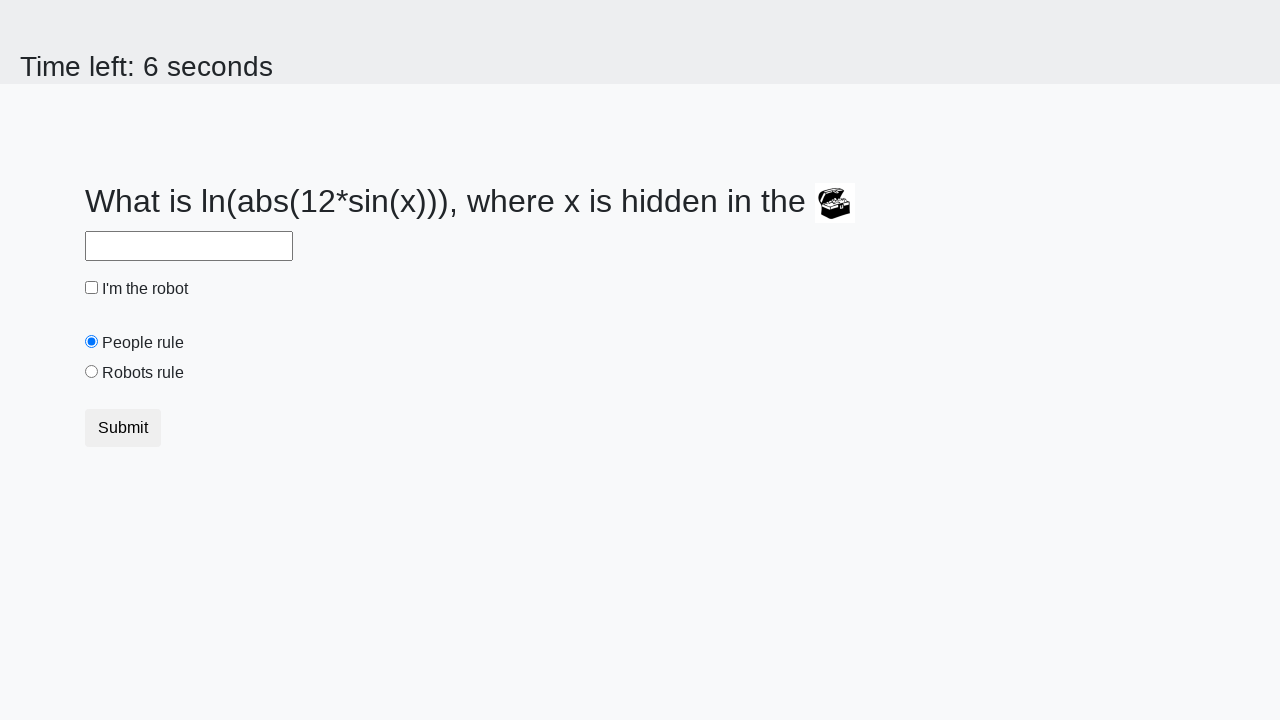

Located treasure element with ID 'treasure'
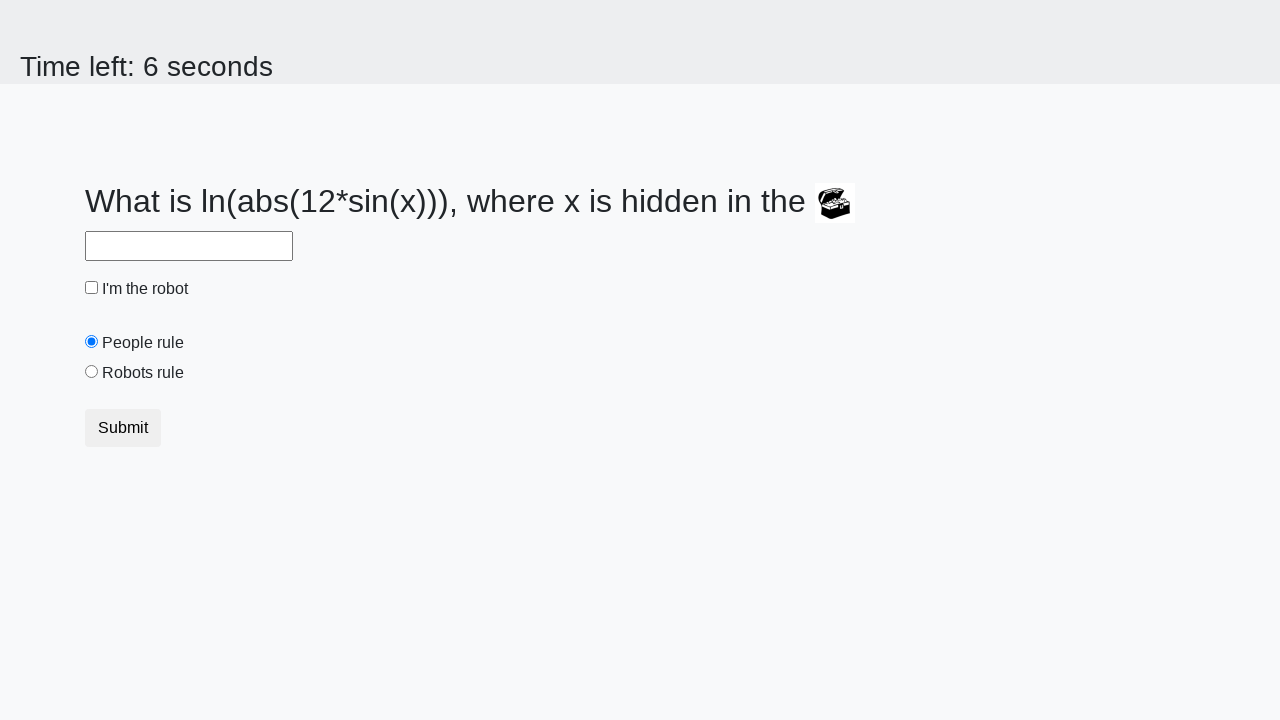

Extracted 'valuex' attribute from treasure element: 655
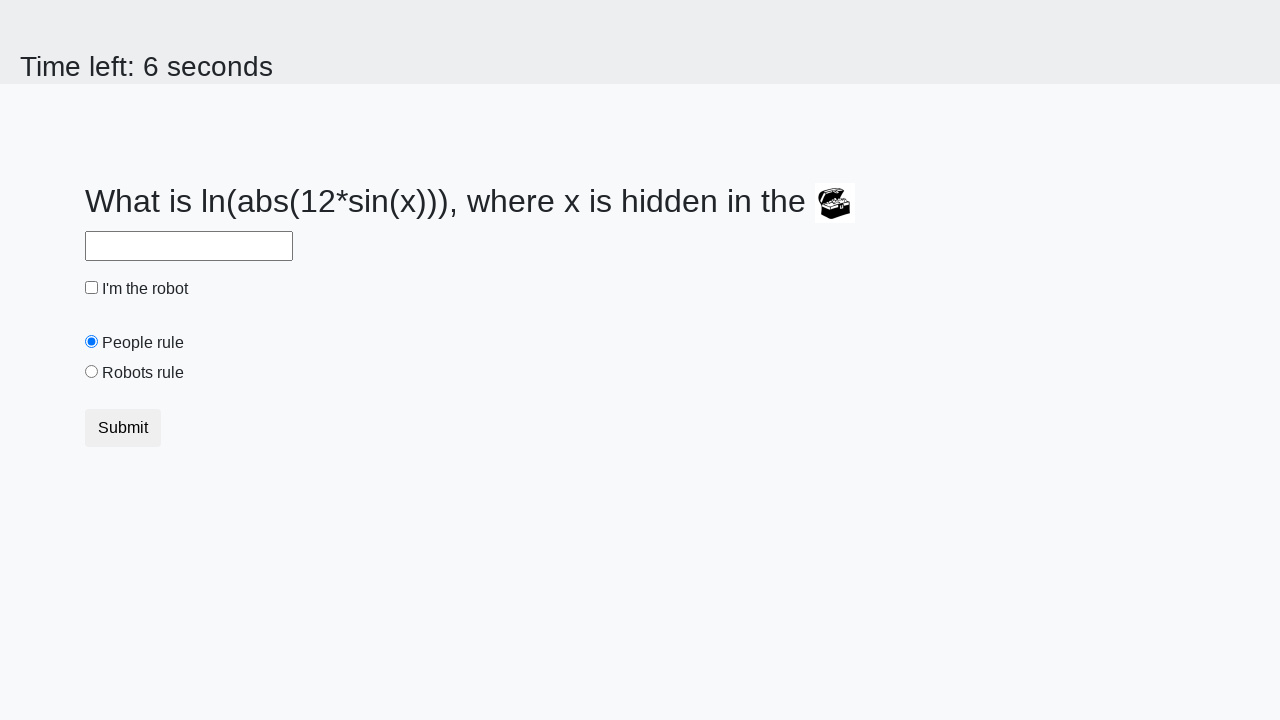

Calculated answer using logarithmic formula: 2.484663125673629
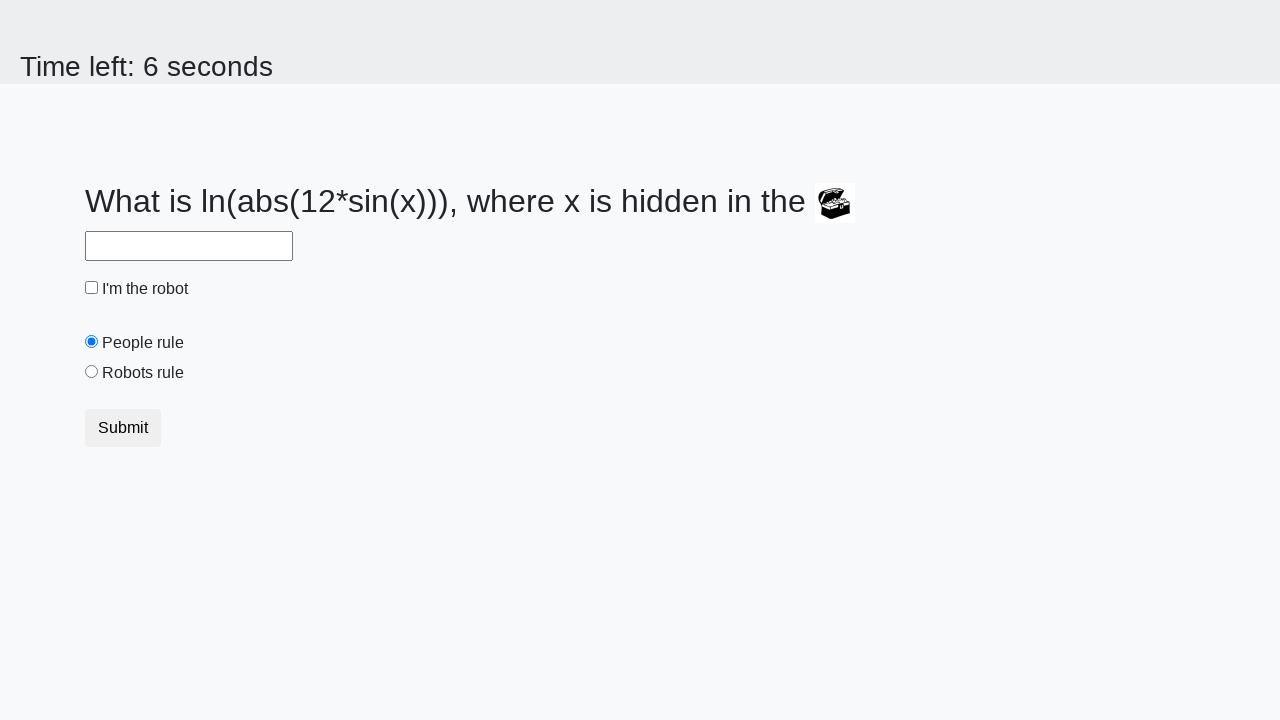

Filled answer field with calculated value: 2.484663125673629 on #answer
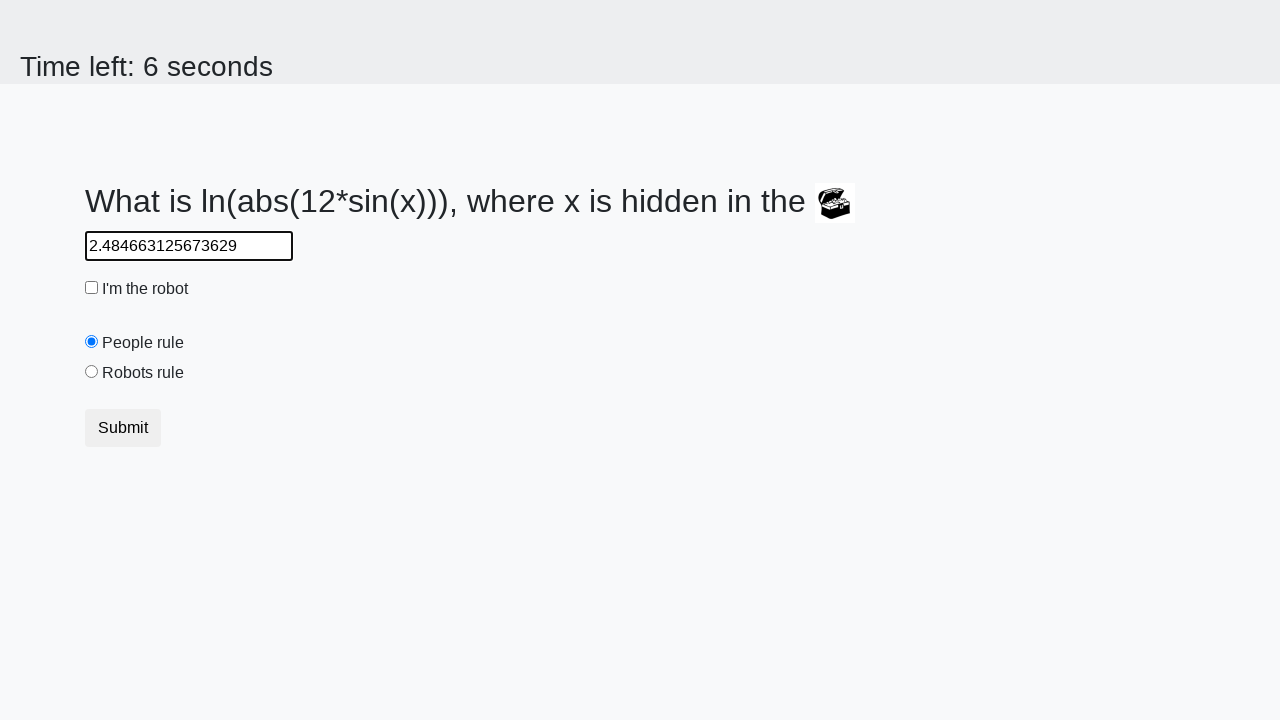

Checked the 'Robot' checkbox at (92, 288) on #robotCheckbox
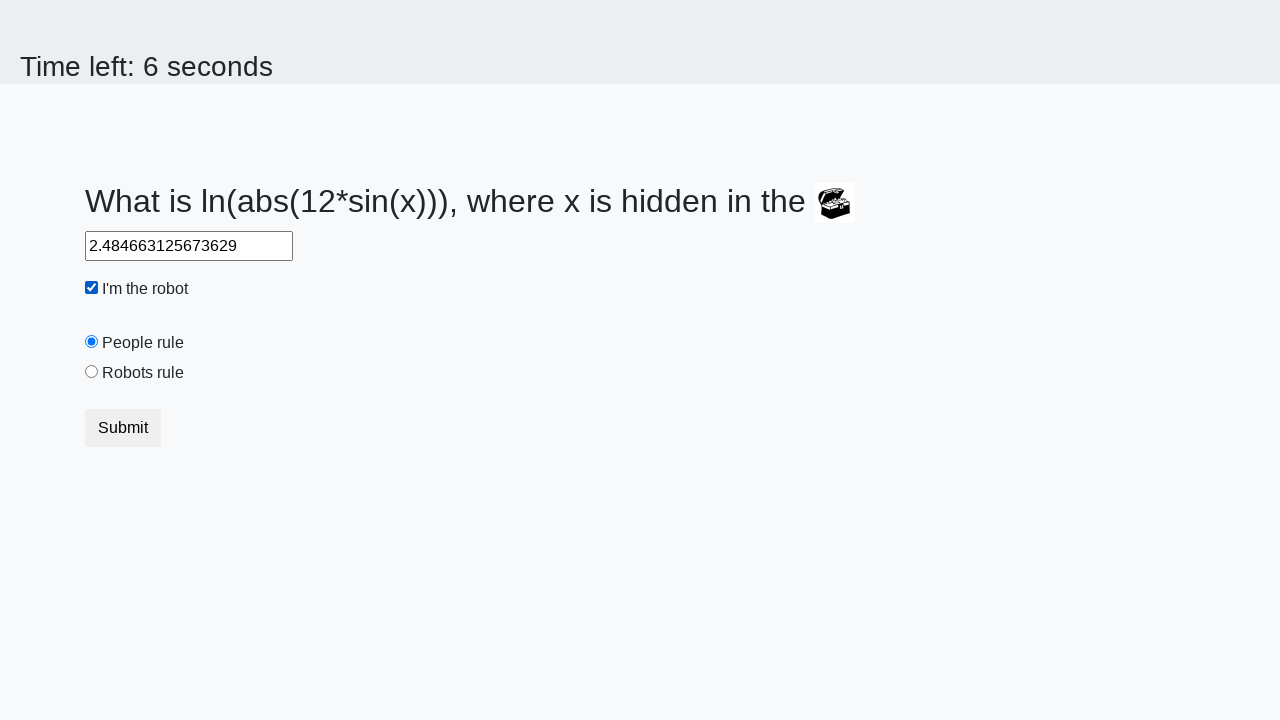

Checked the 'Robots rule' checkbox at (92, 372) on #robotsRule
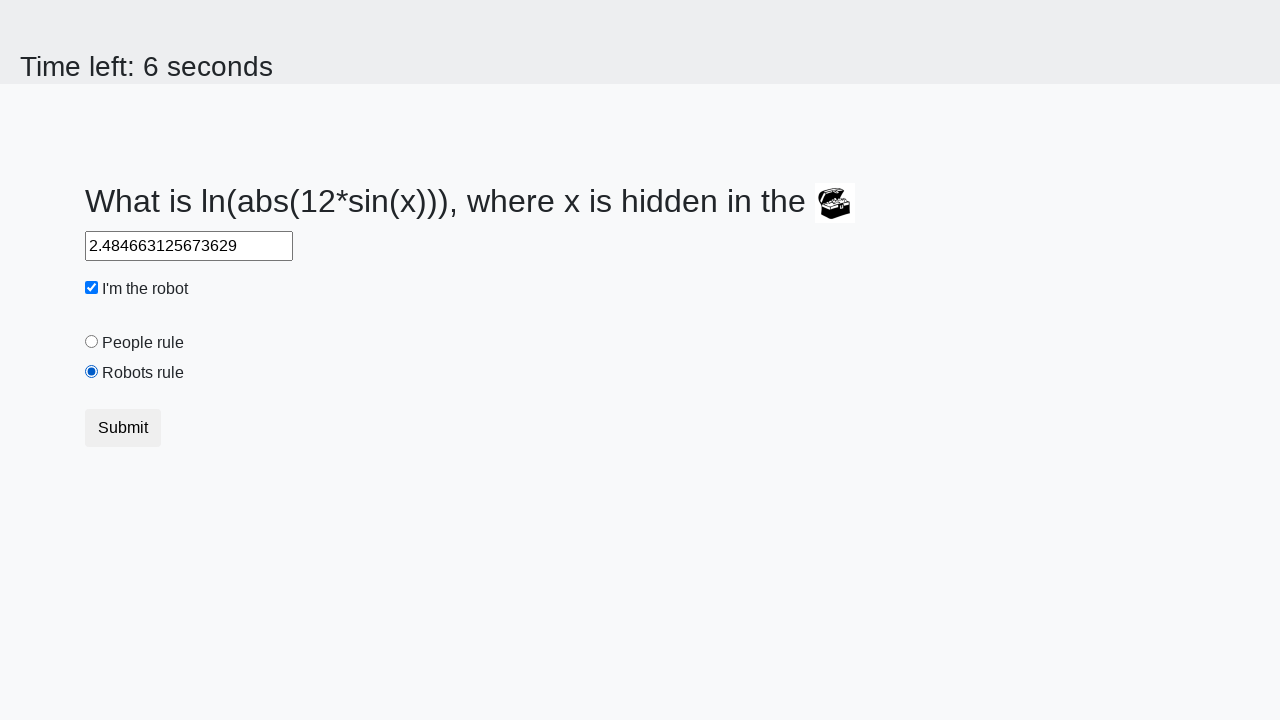

Clicked submit button to complete form at (123, 428) on button[type='submit']
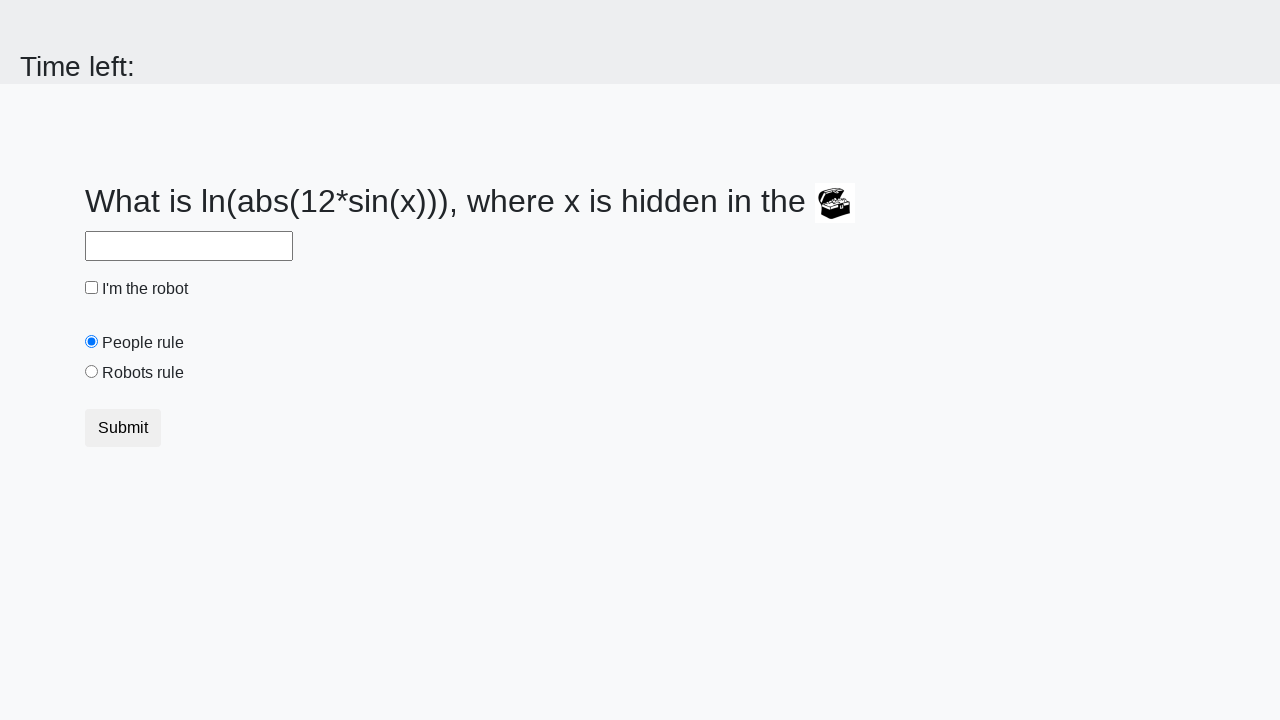

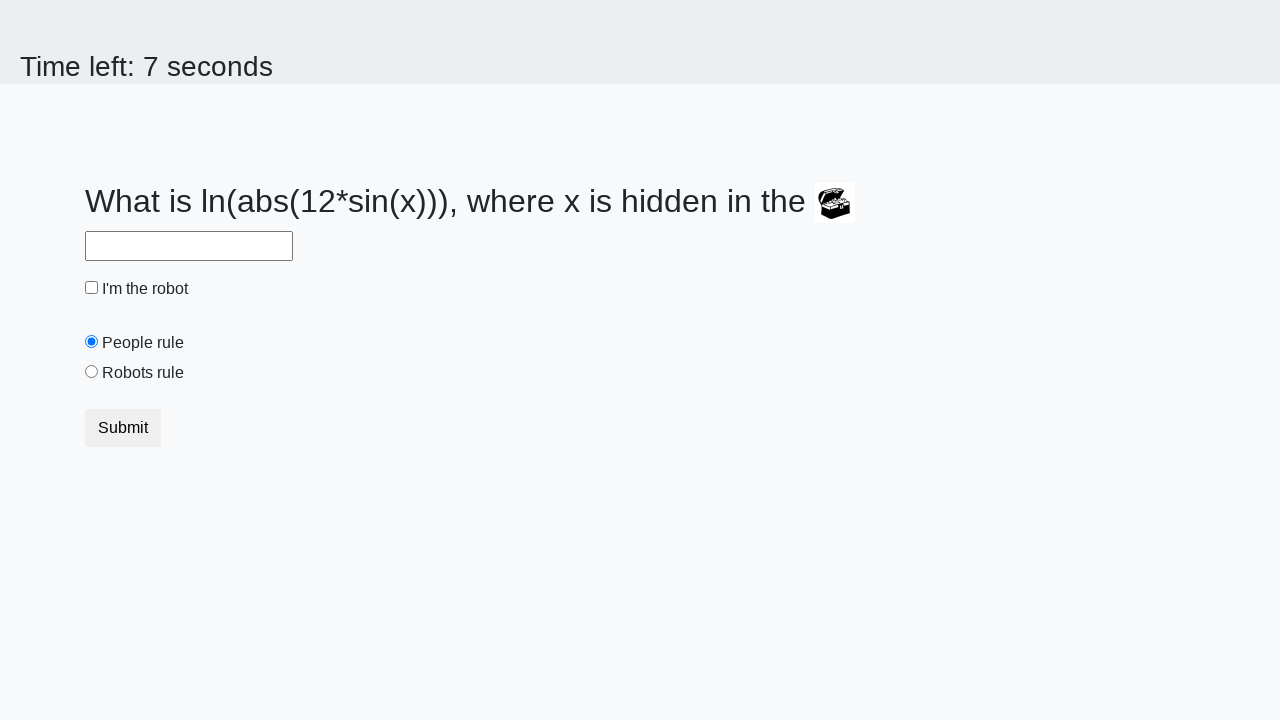